Tests checkbox functionality on an HTML forms tutorial page by finding all checkboxes and clicking any that are not already selected

Starting URL: https://echoecho.com/htmlforms09.htm

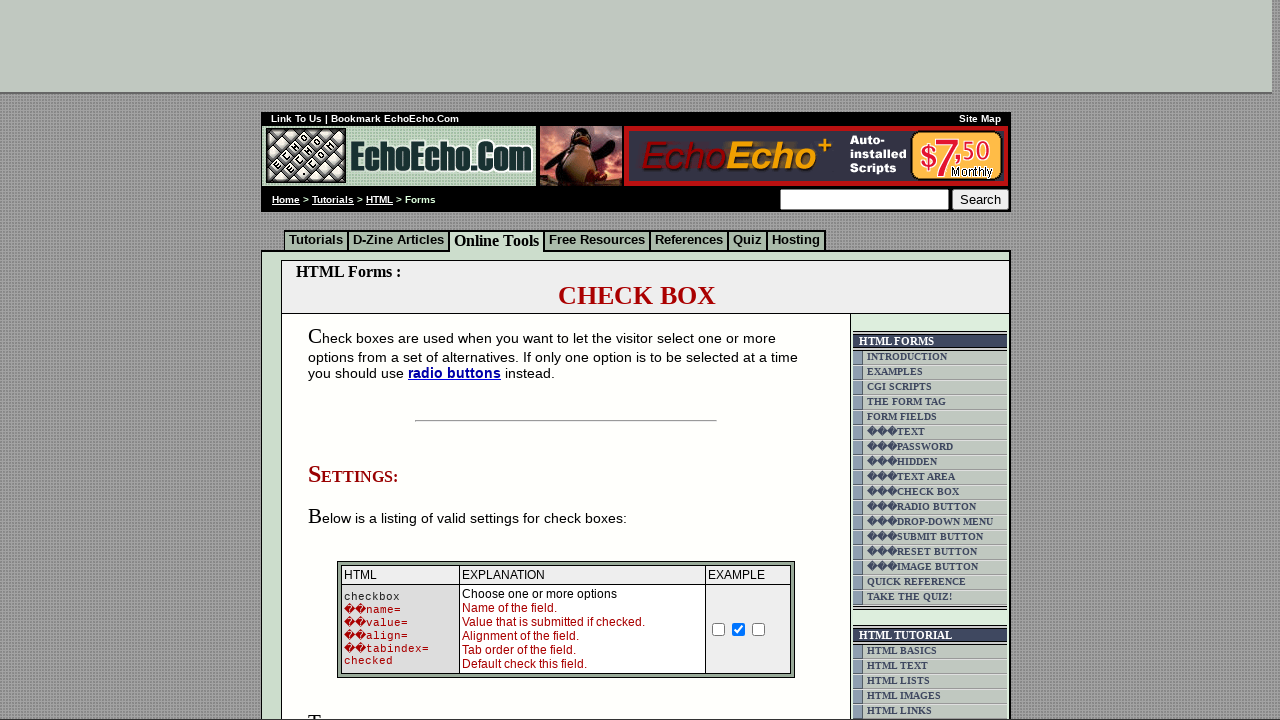

Navigated to HTML forms tutorial page
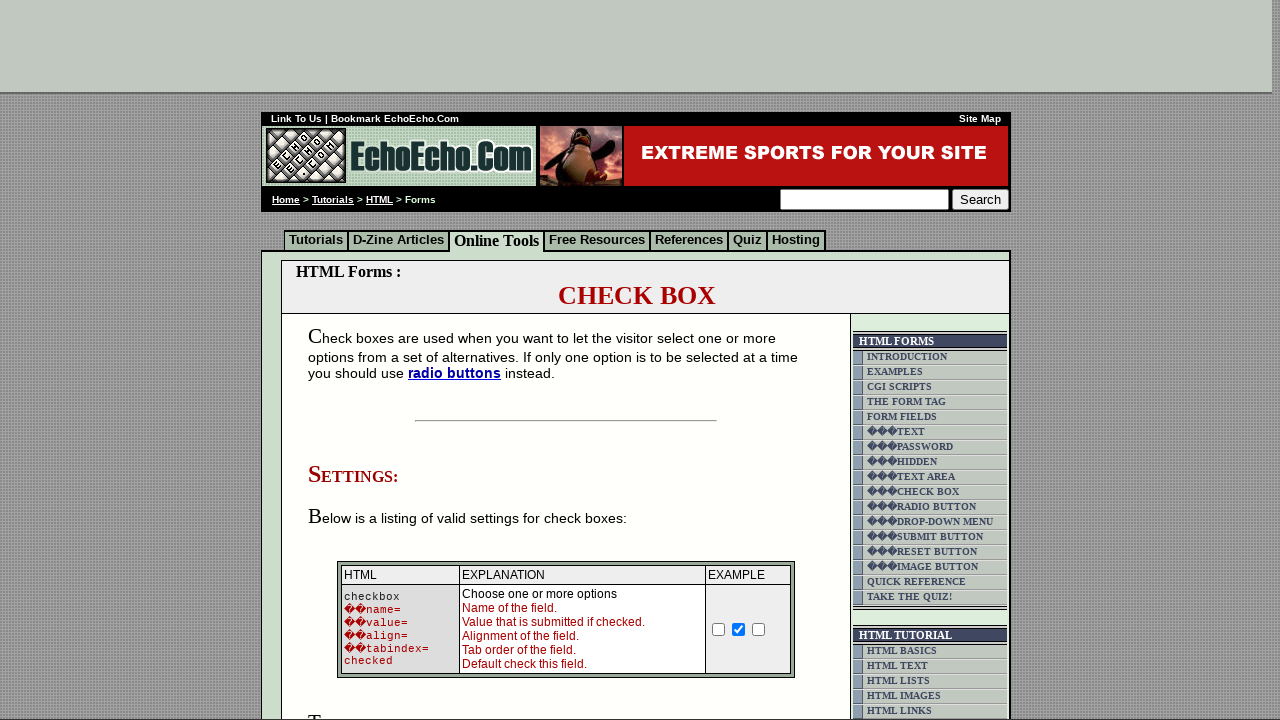

Located all checkboxes on the page
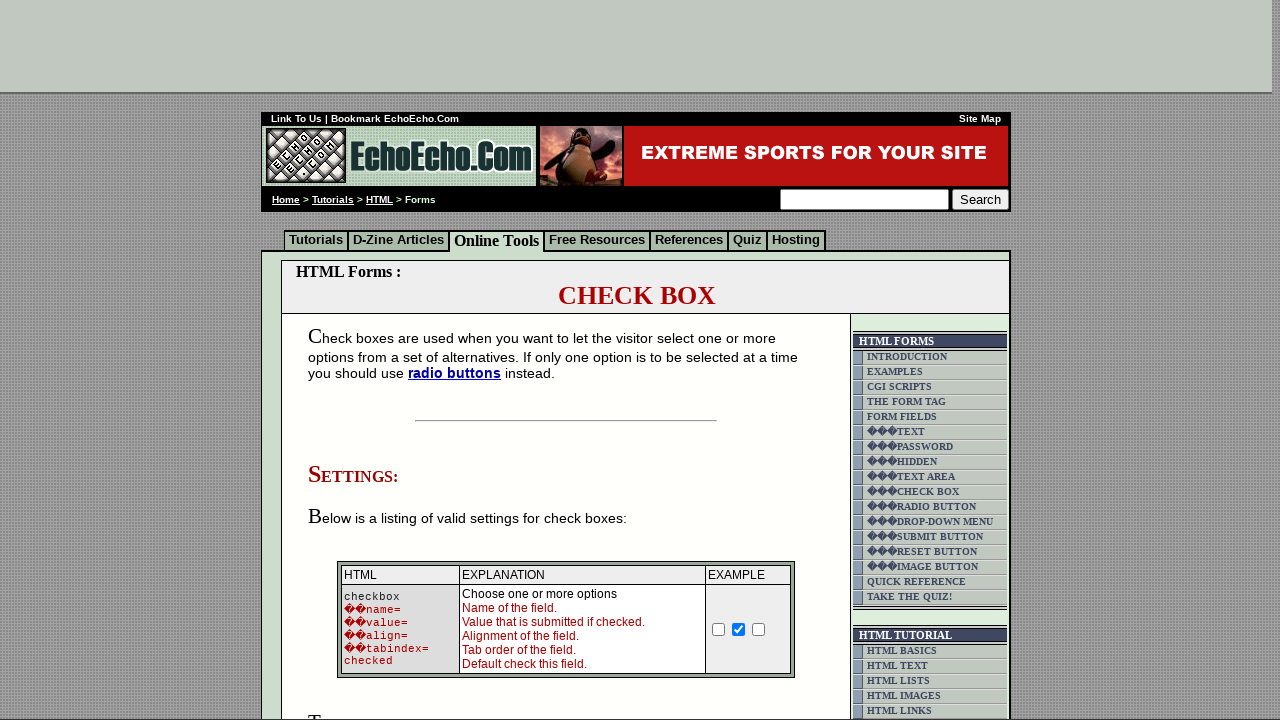

Clicked an unchecked checkbox to select it at (354, 360) on xpath=//html/body/div[2]/table[9]/tbody/tr/td[4]/table/tbody/tr/td/div/span/form
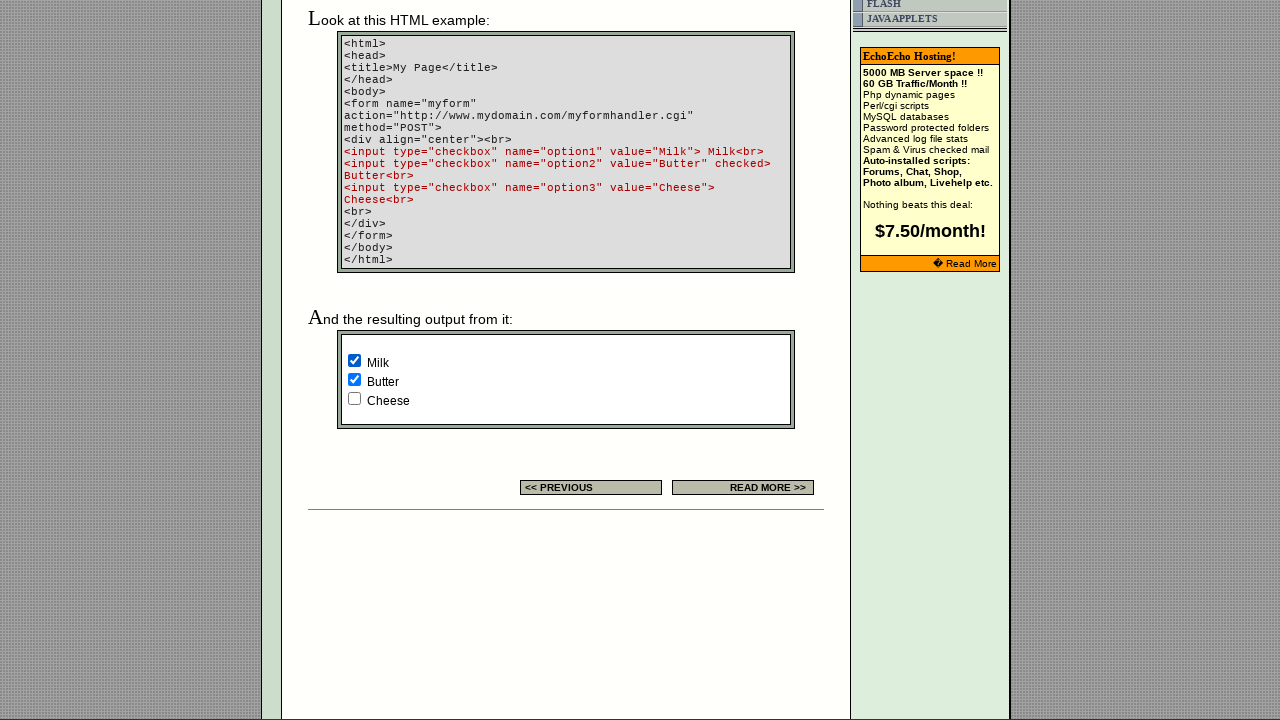

Skipped checkbox that was already checked
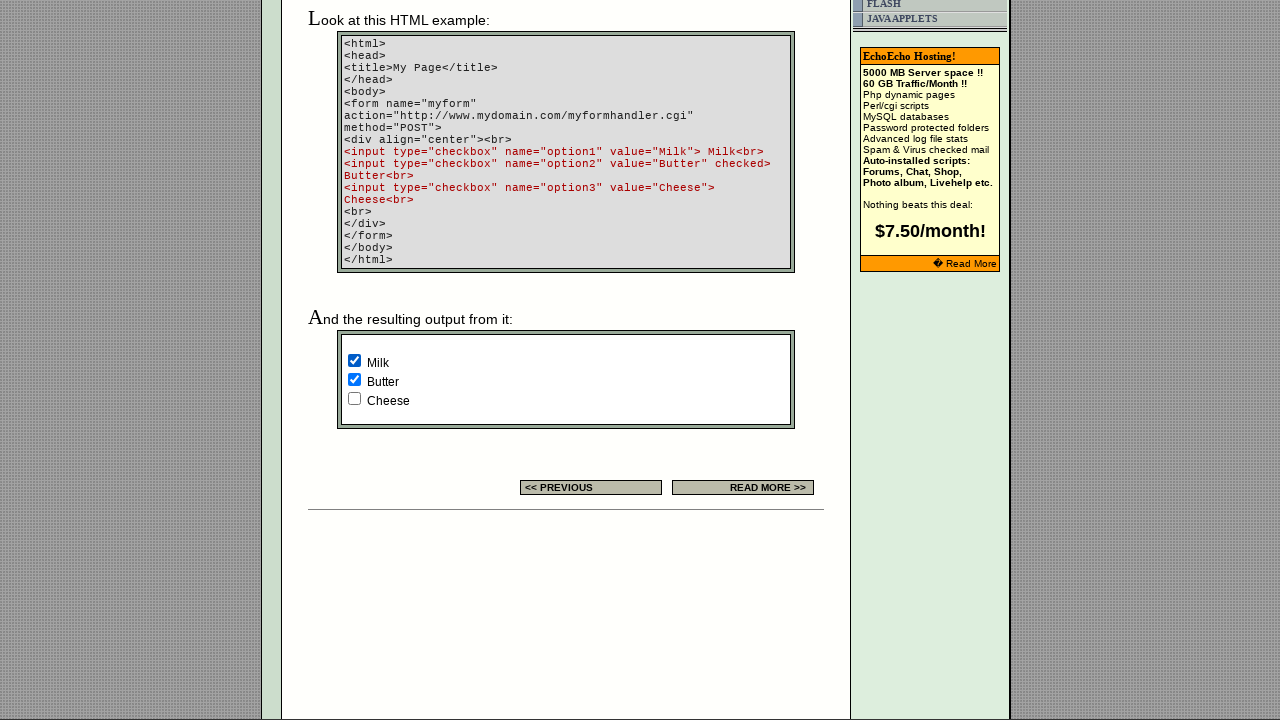

Clicked an unchecked checkbox to select it at (354, 398) on xpath=//html/body/div[2]/table[9]/tbody/tr/td[4]/table/tbody/tr/td/div/span/form
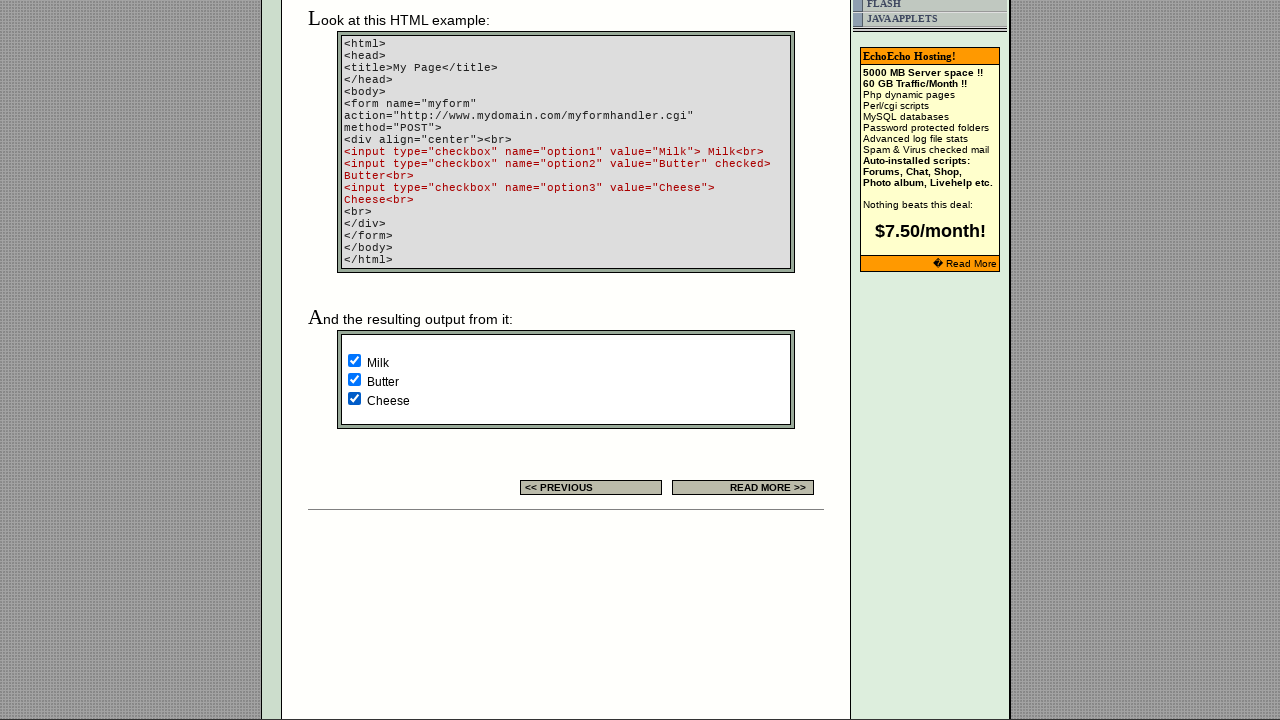

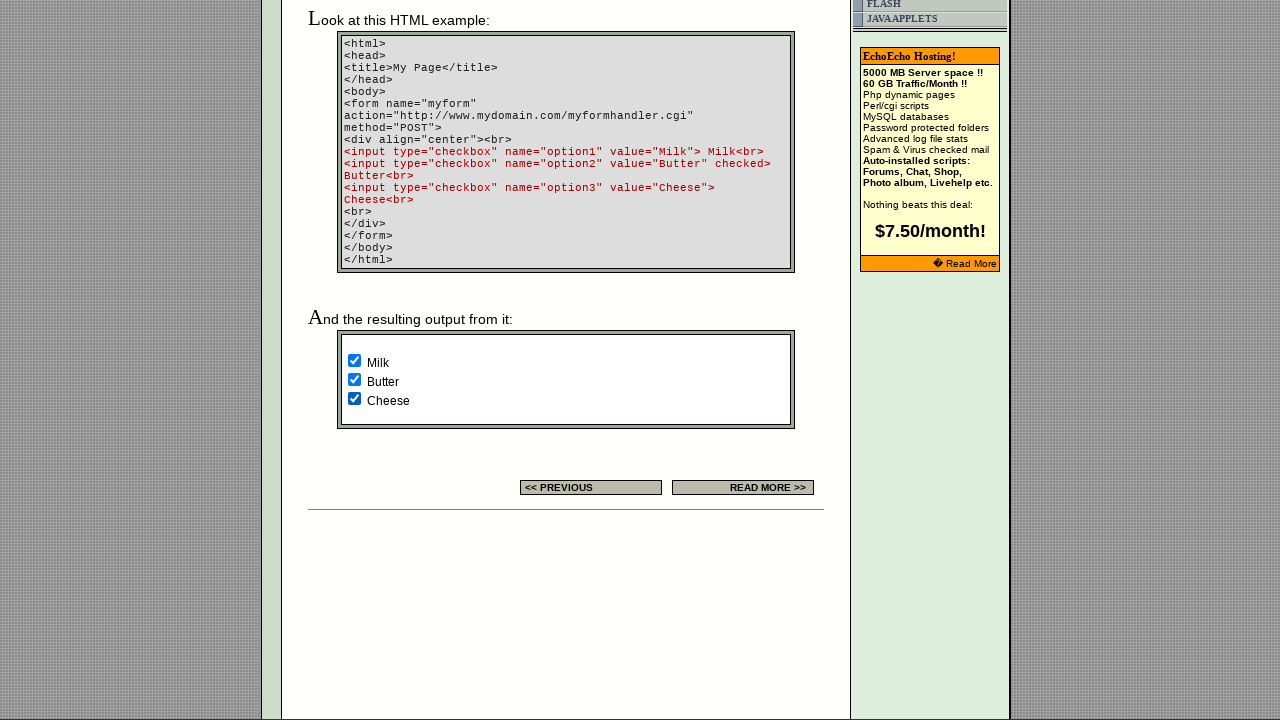